Tests dynamic controls with explicit waits by clicking Remove button, waiting for "It's gone!" message, then clicking Add button and waiting for "It's back" message

Starting URL: https://the-internet.herokuapp.com/dynamic_controls

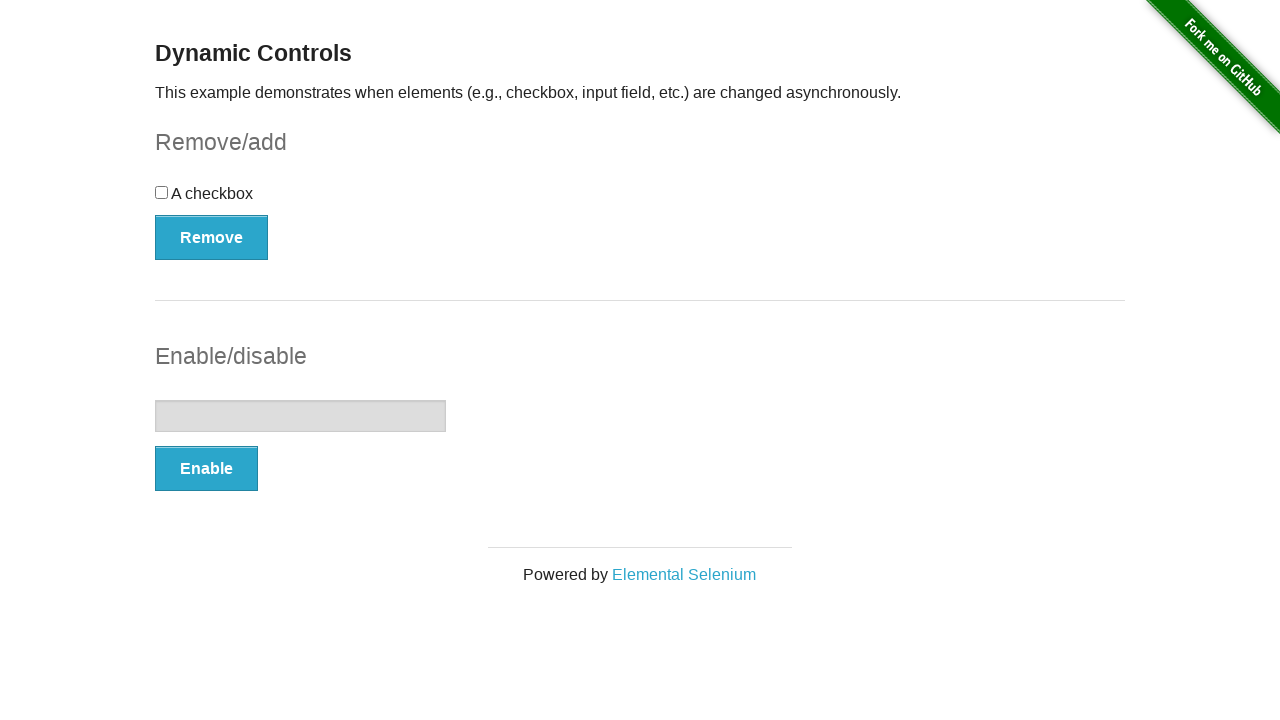

Clicked Remove button at (212, 237) on xpath=//*[text()='Remove']
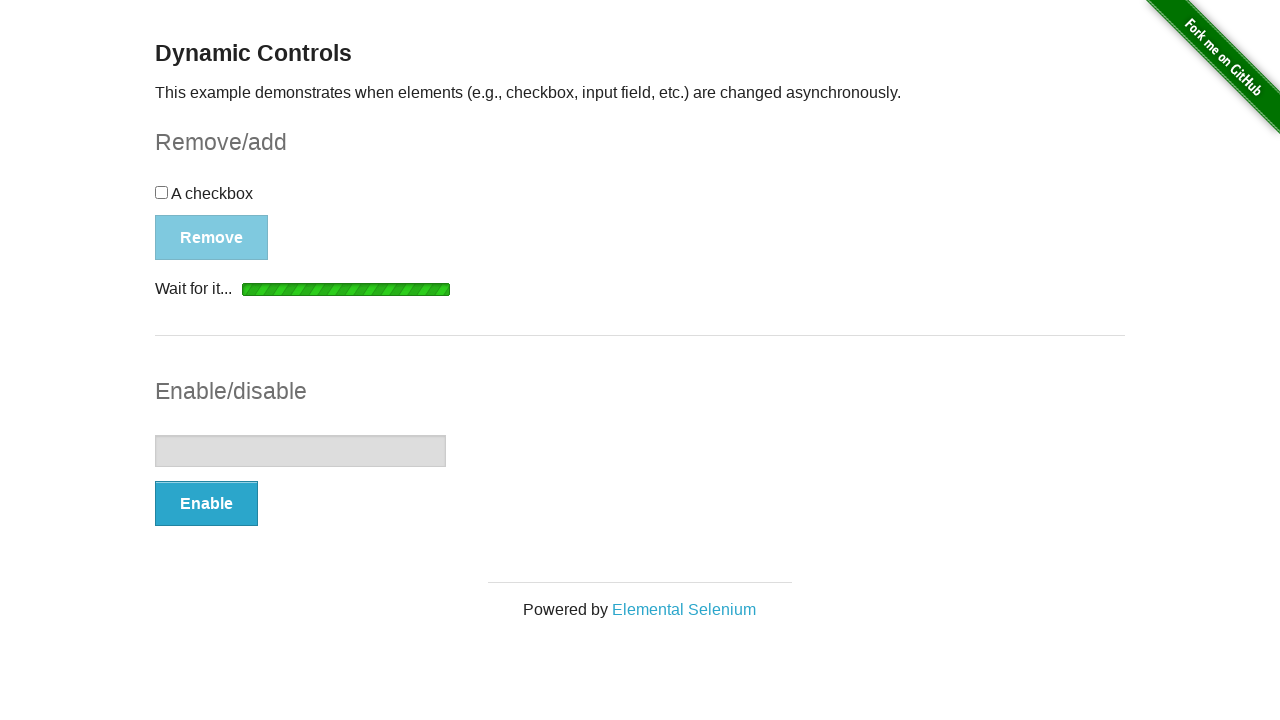

Waited for "It's gone!" message to be visible
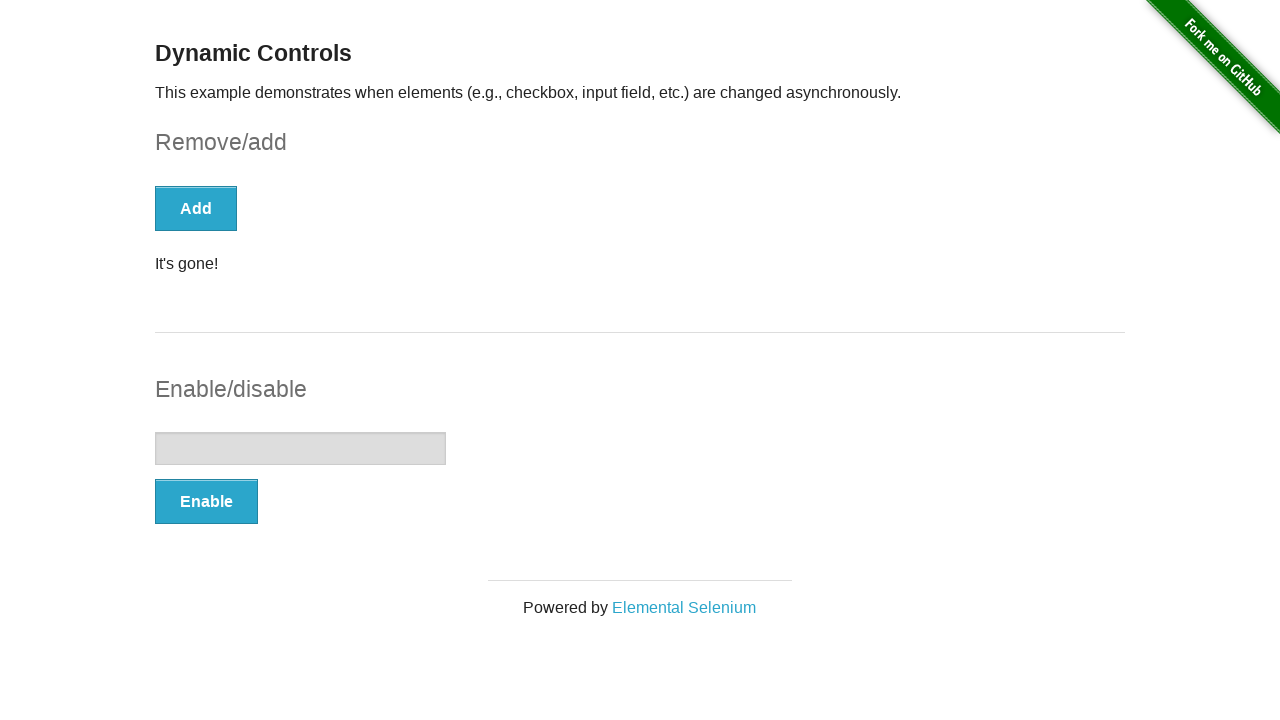

Verified "It's gone!" message is visible
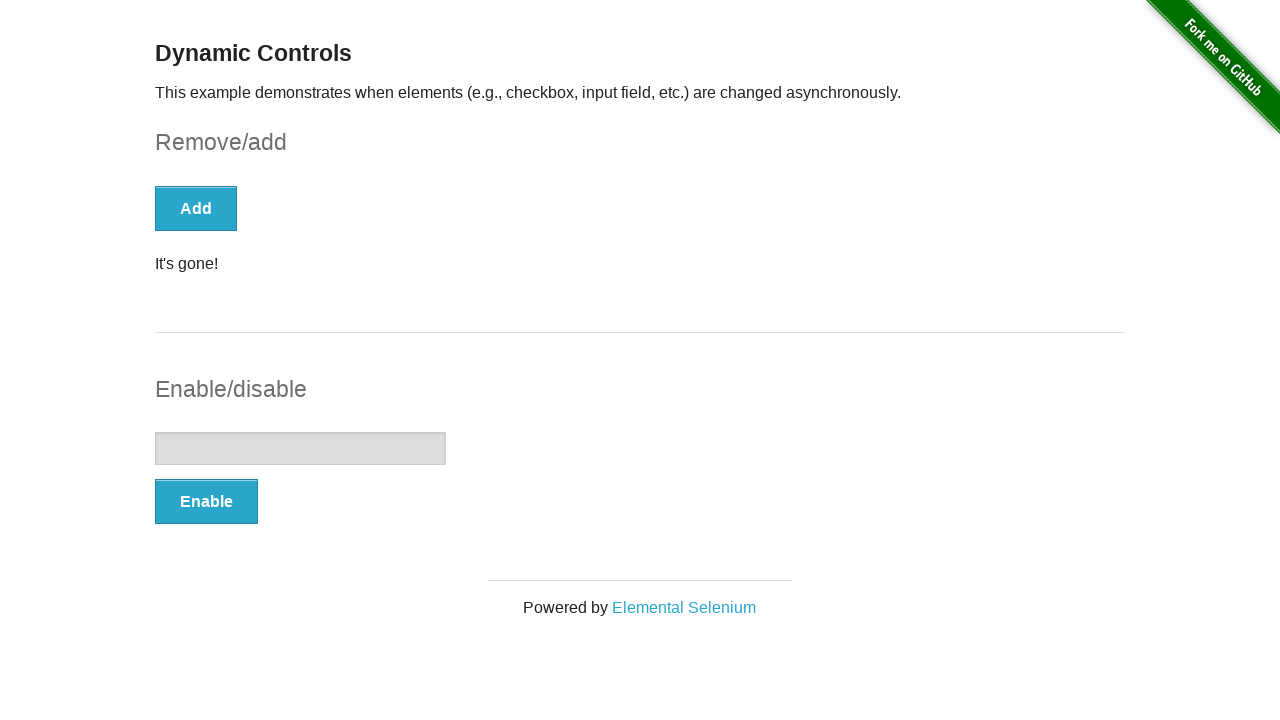

Clicked Add button at (196, 208) on xpath=//*[text()='Add']
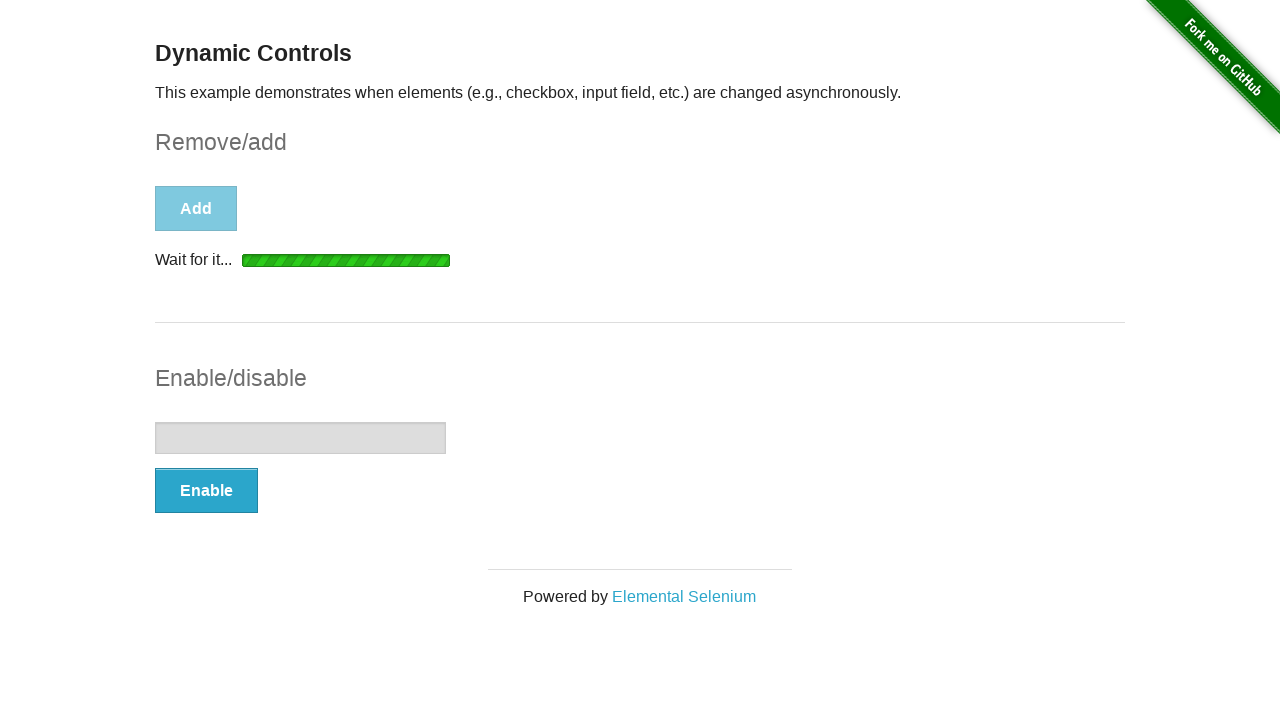

Waited for message element to be visible
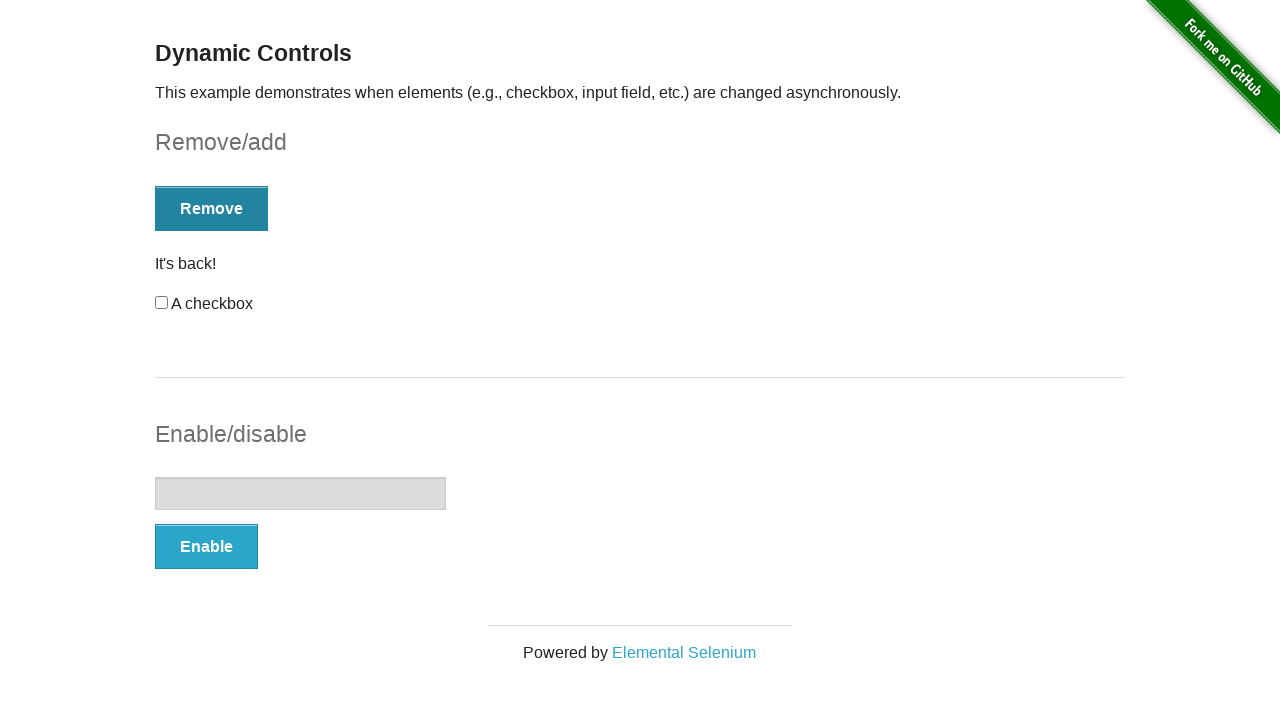

Verified "It's back" message is visible
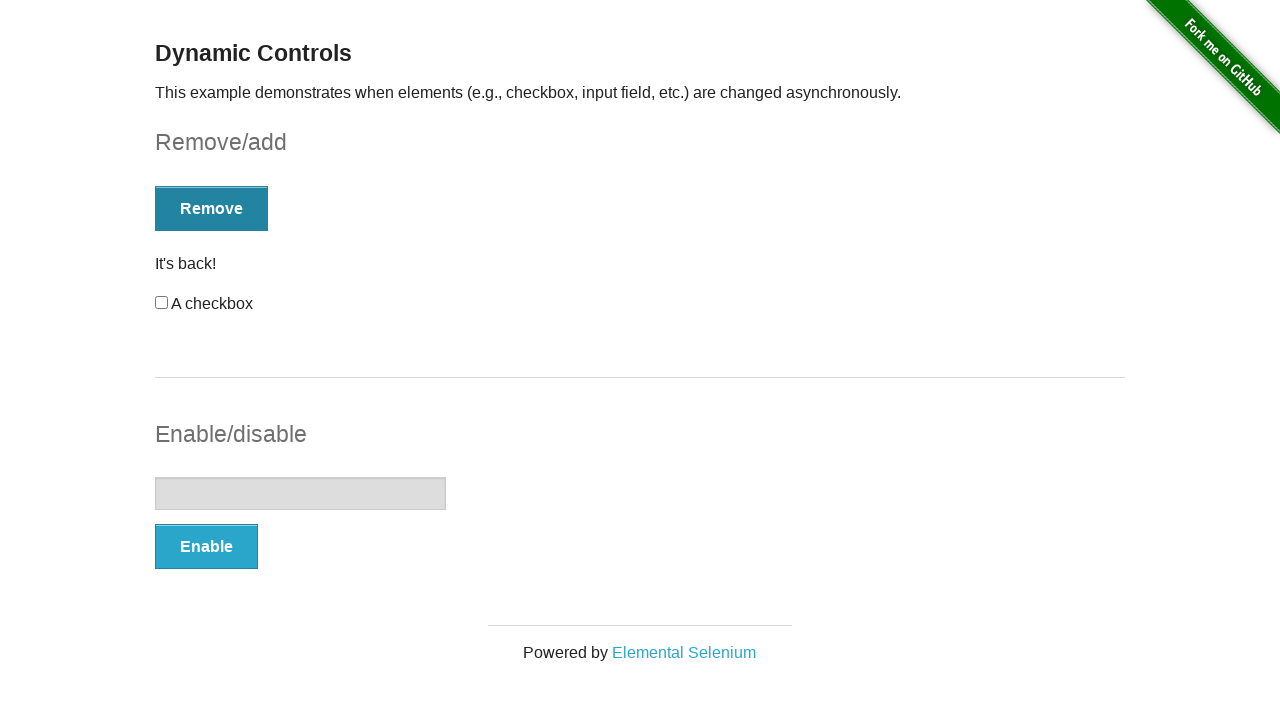

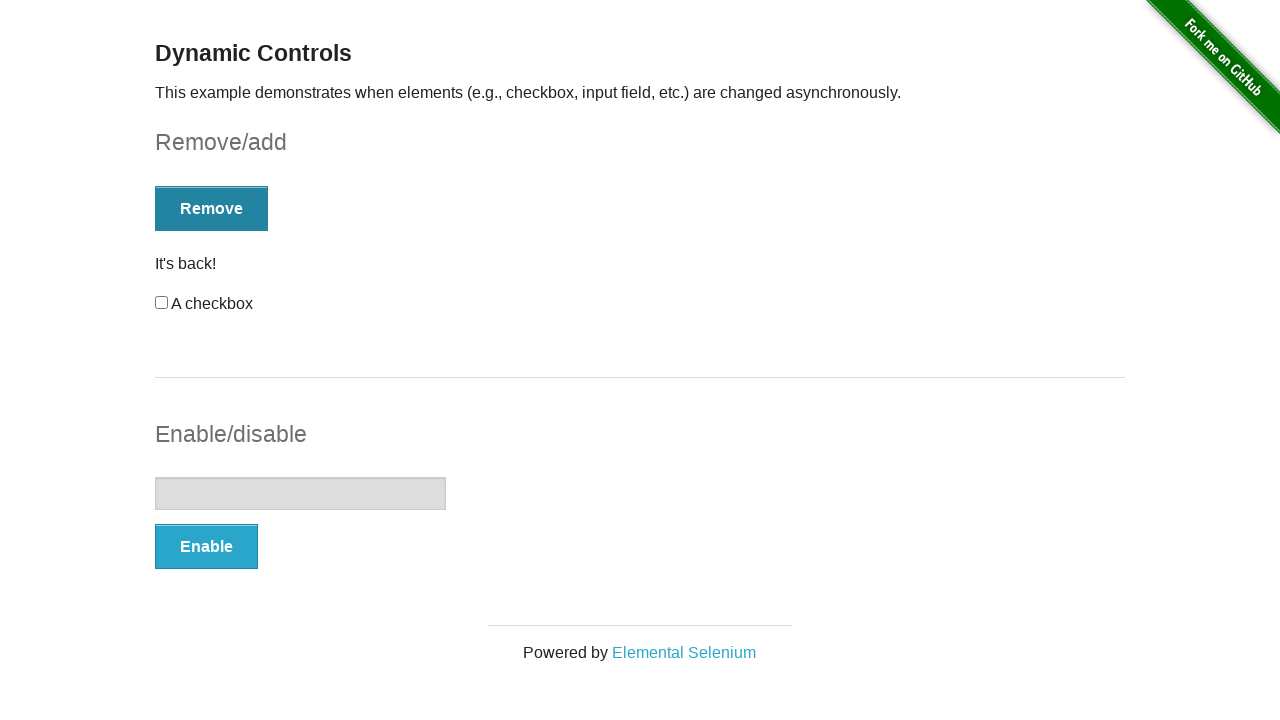